Tests alert handling functionality by navigating to an alert demo page, clicking on alert buttons, and accepting the alert dialog

Starting URL: http://demo.automationtesting.in/Alerts.html

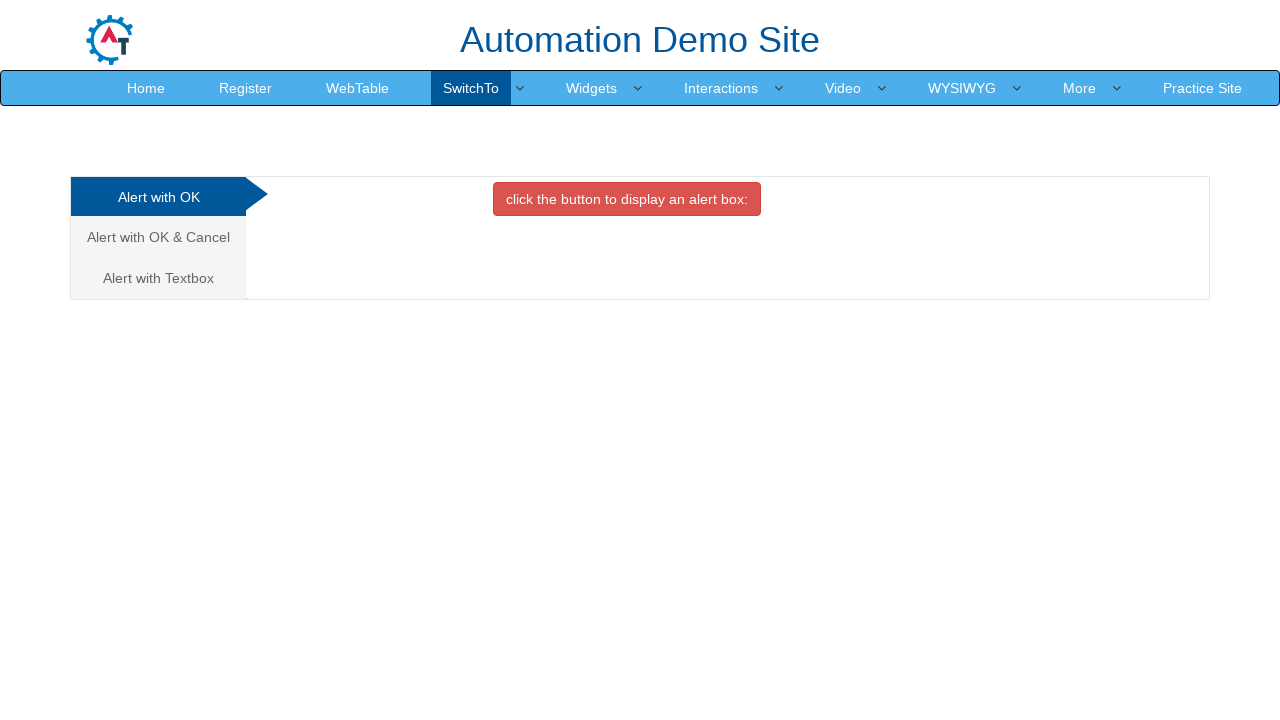

Navigated to alert demo page
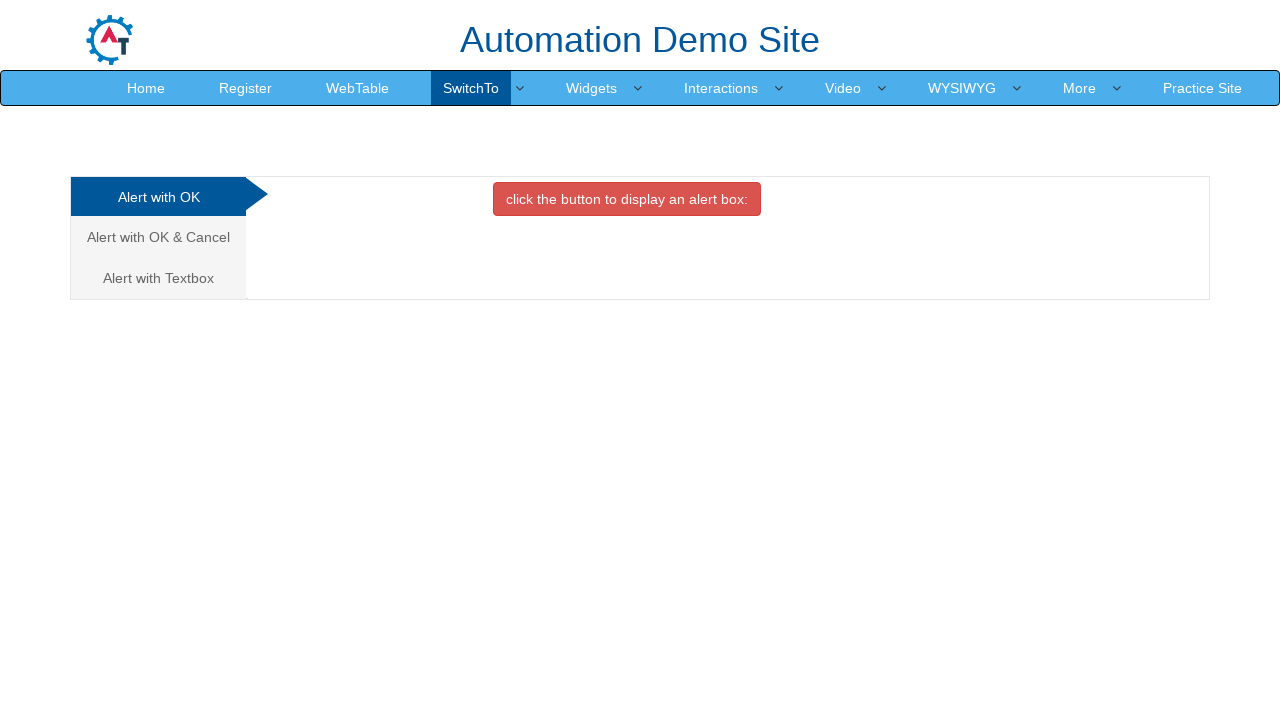

Clicked on 'Alert with OK & Cancel' link at (158, 237) on text=Alert with OK & C
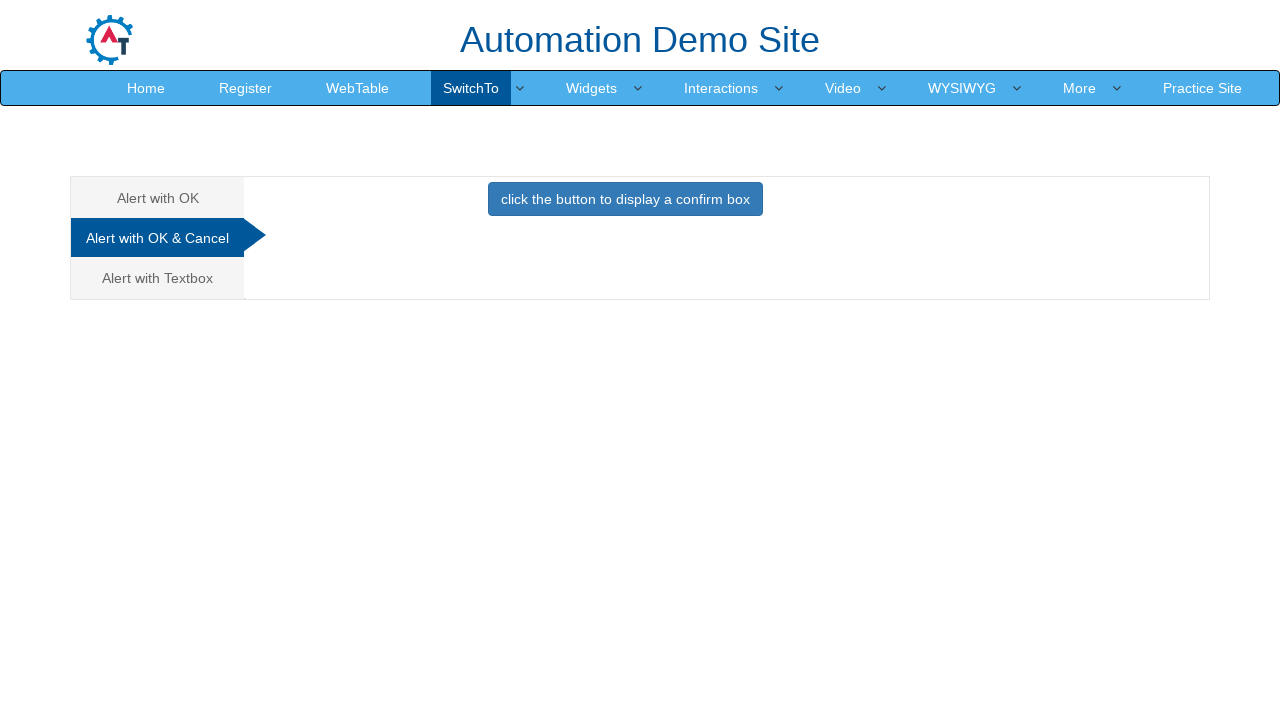

Clicked the alert trigger button at (625, 204) on #CancelTab
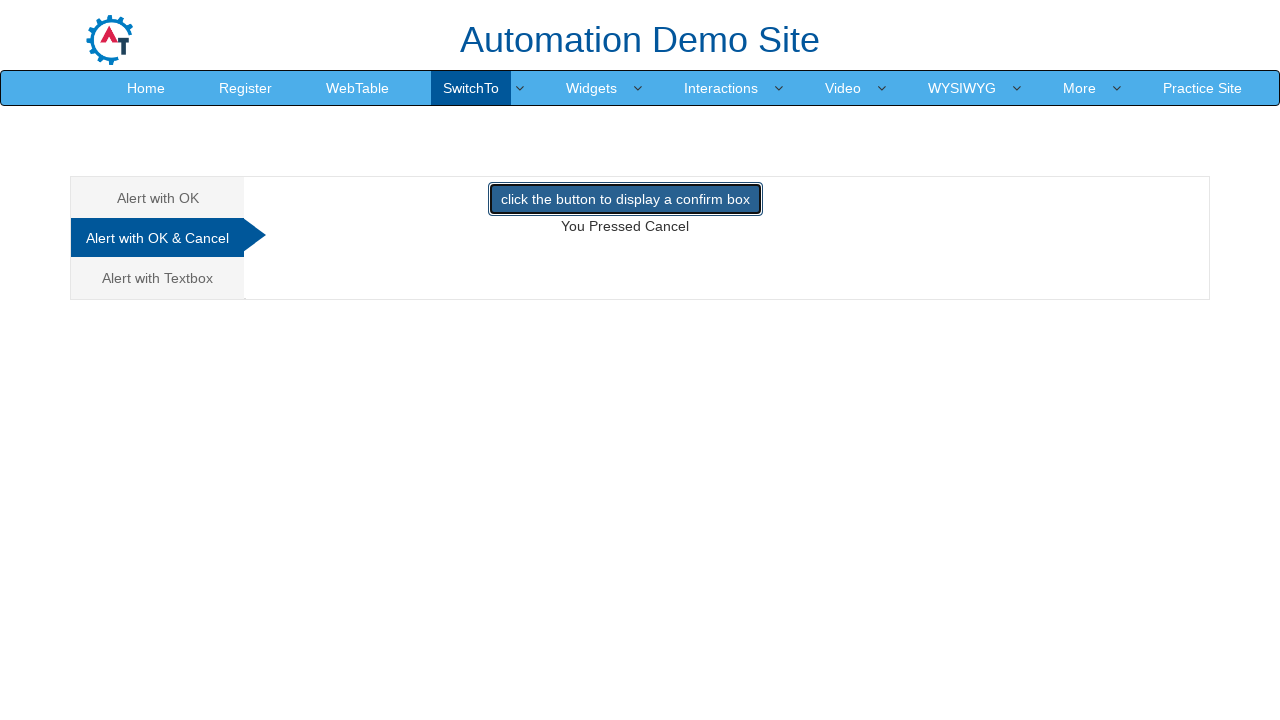

Set up dialog handler to accept alerts
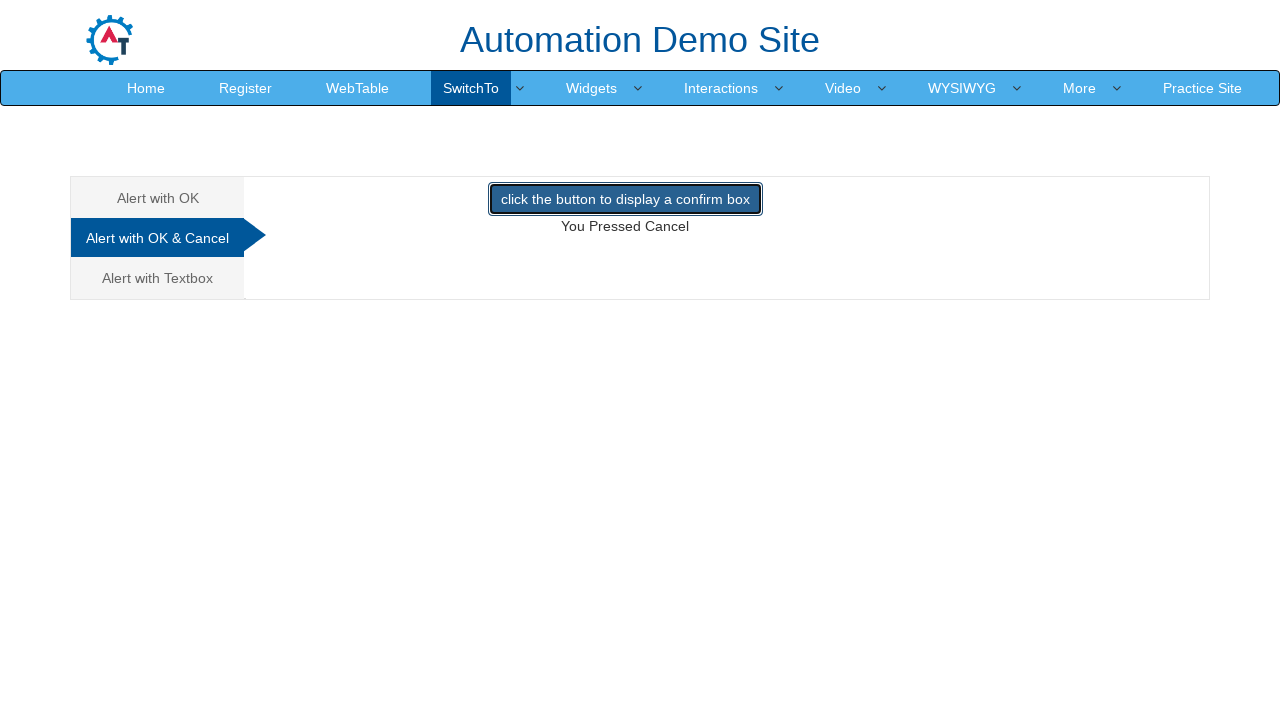

Clicked alert button again to trigger dialog acceptance at (625, 214) on #CancelTab
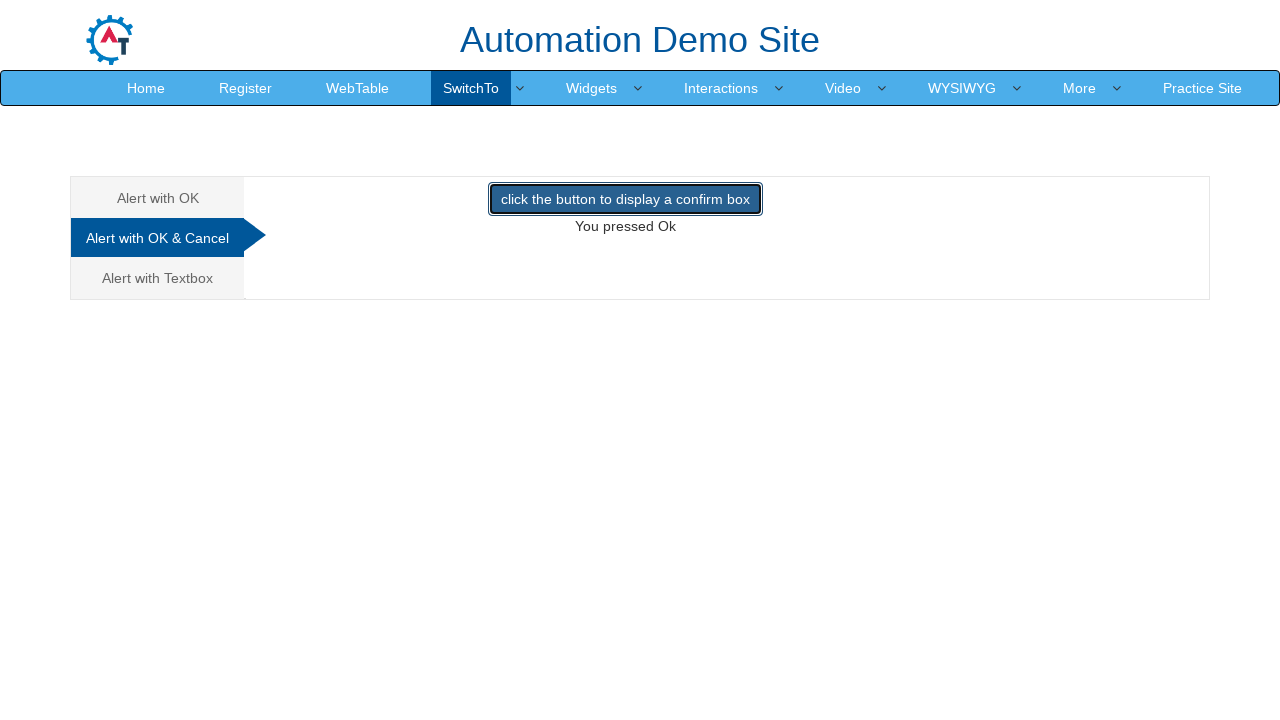

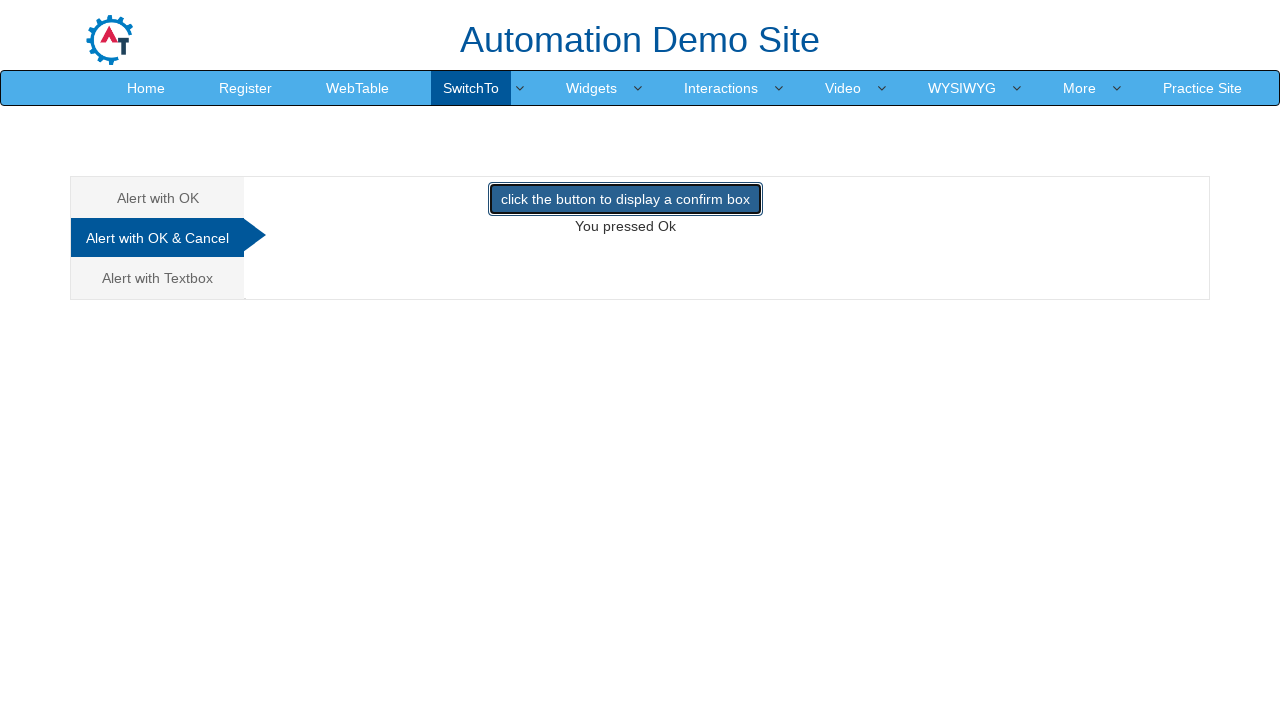